Tests product search functionality by searching for "phone", clicking the first result, and verifying the product details contain the search term

Starting URL: https://www.testotomasyonu.com

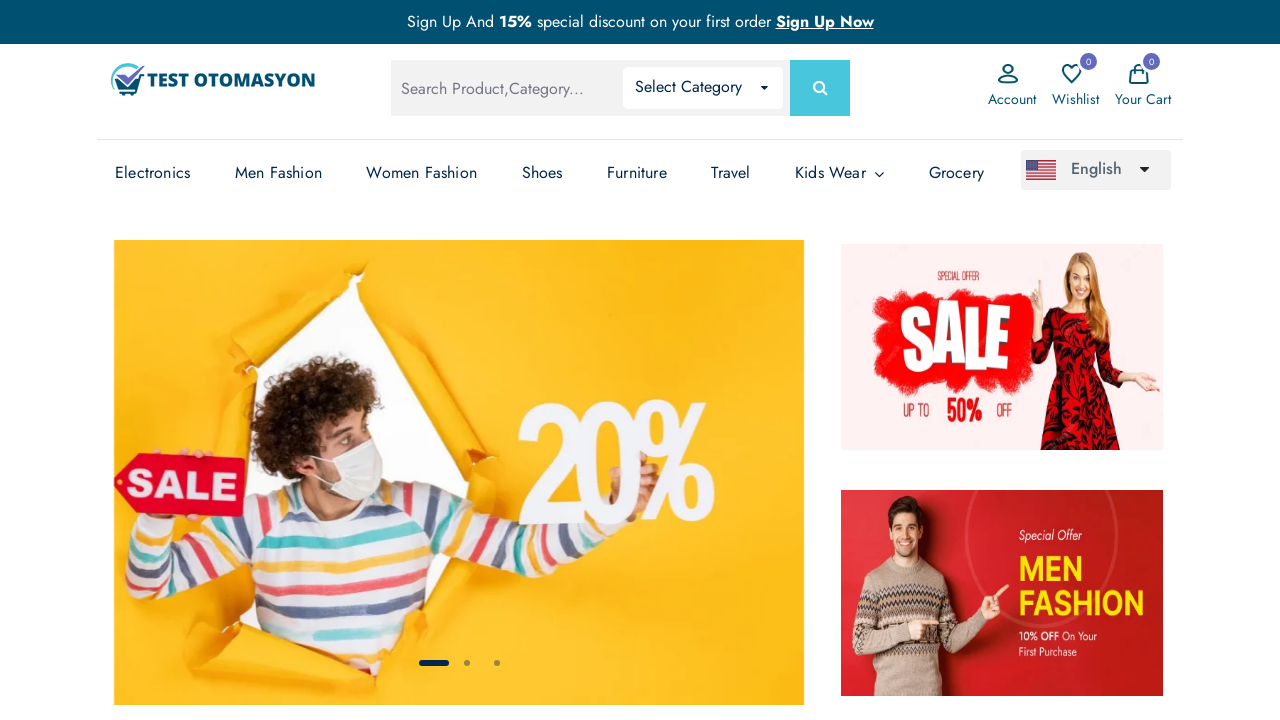

Filled search input with 'phone' on .search-input
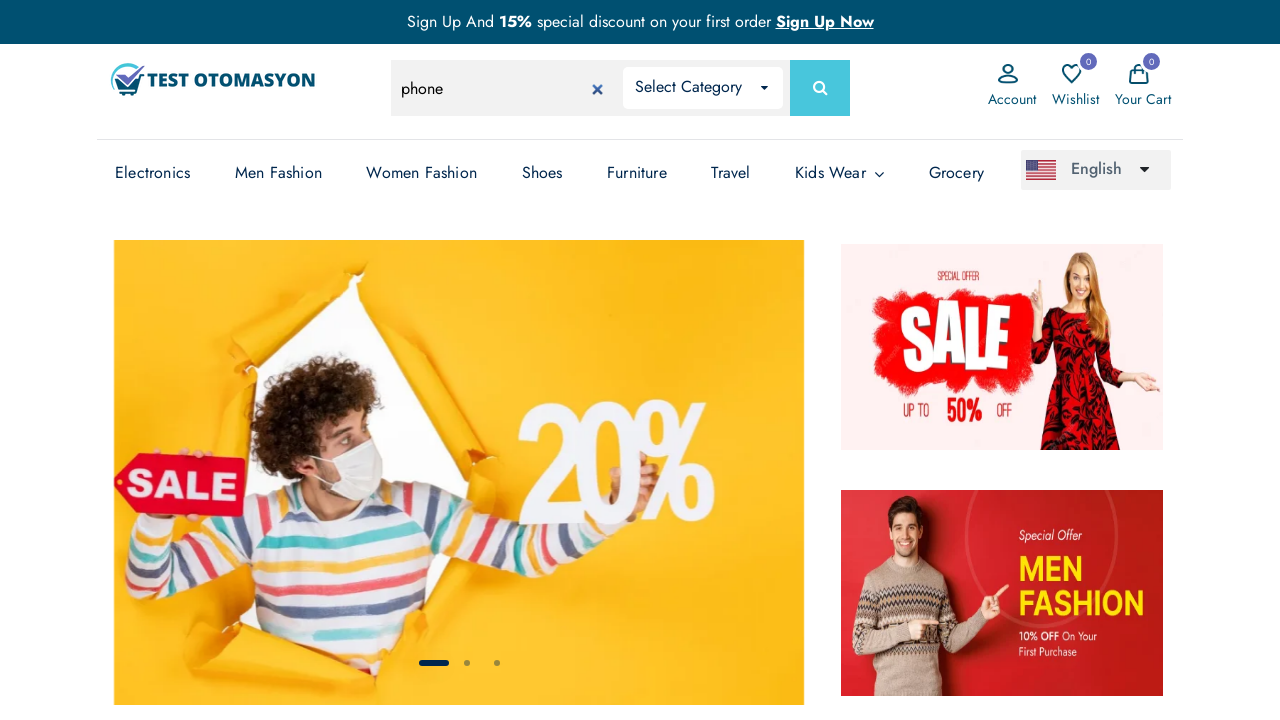

Pressed Enter to submit search query on .search-input
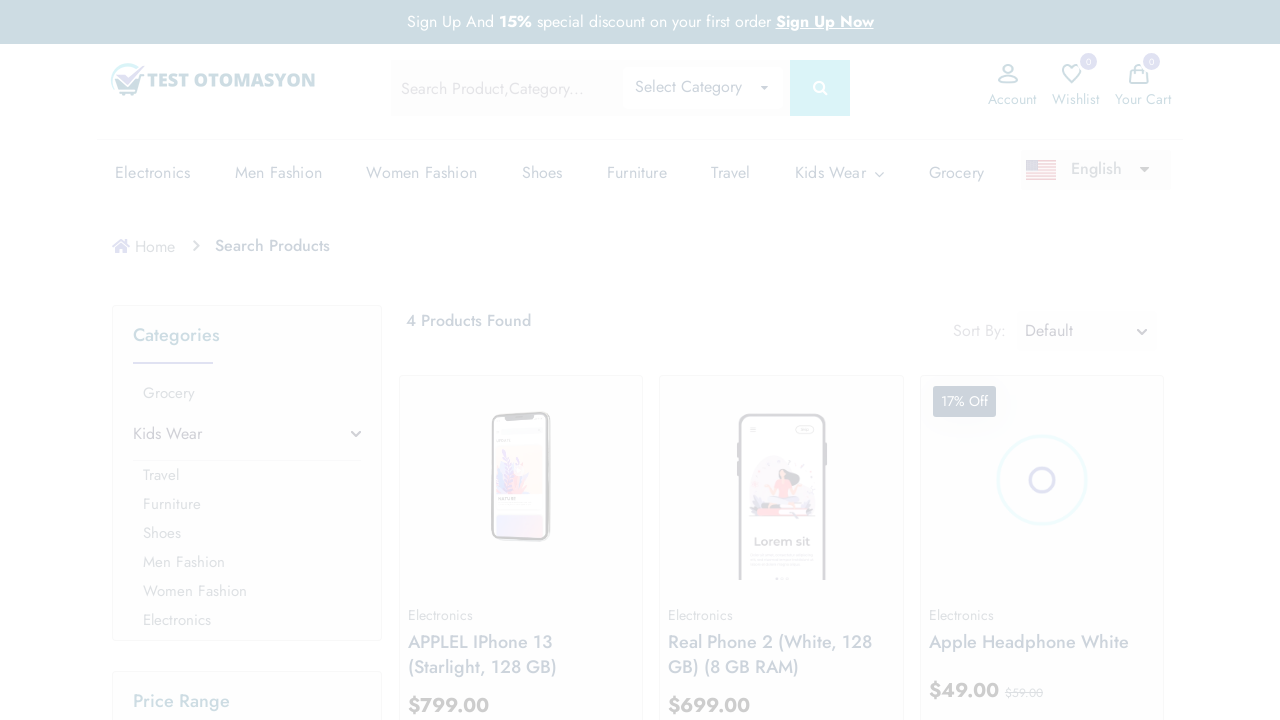

Search results loaded - product count element appeared
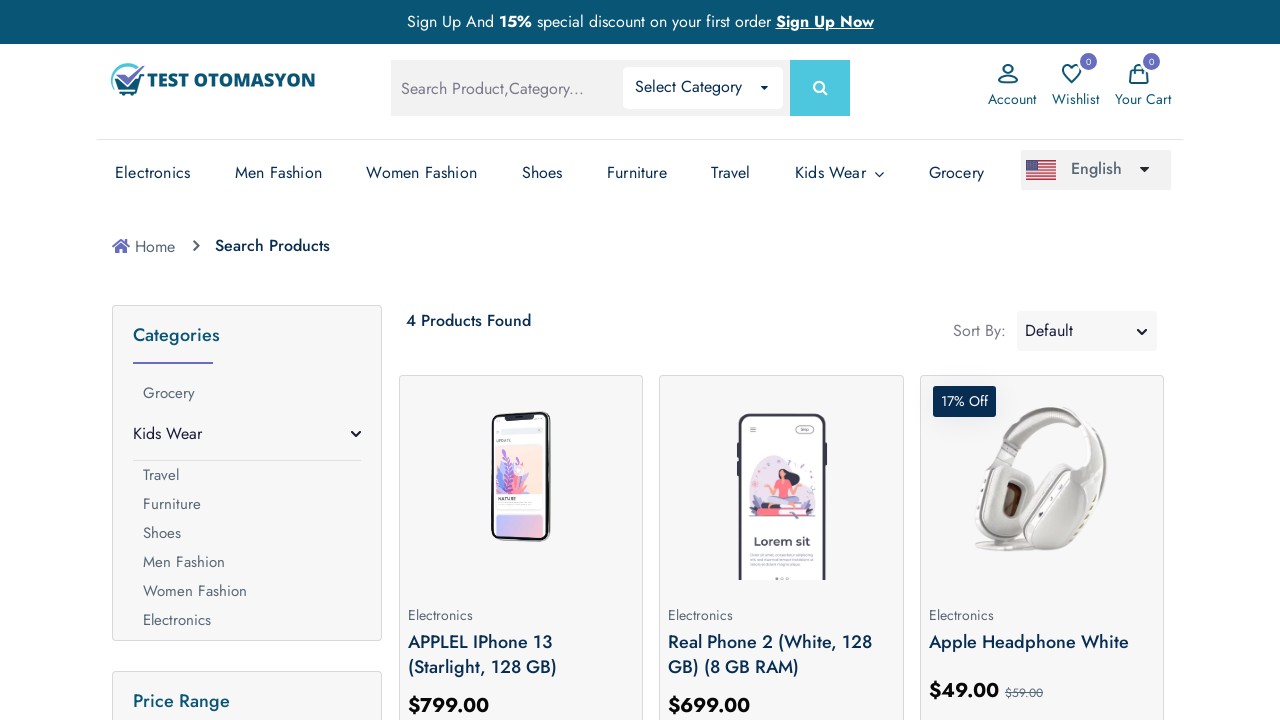

Retrieved product count text: 4 Products Found
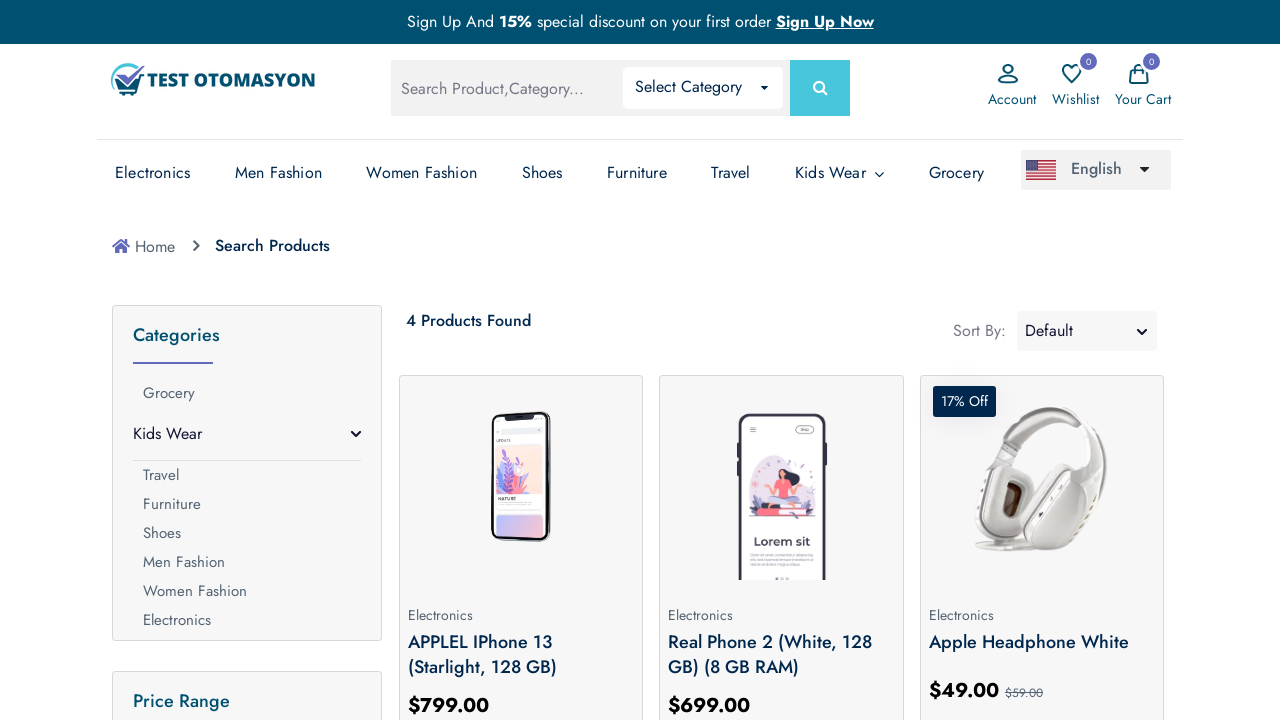

Verified that products were found (not 0 results)
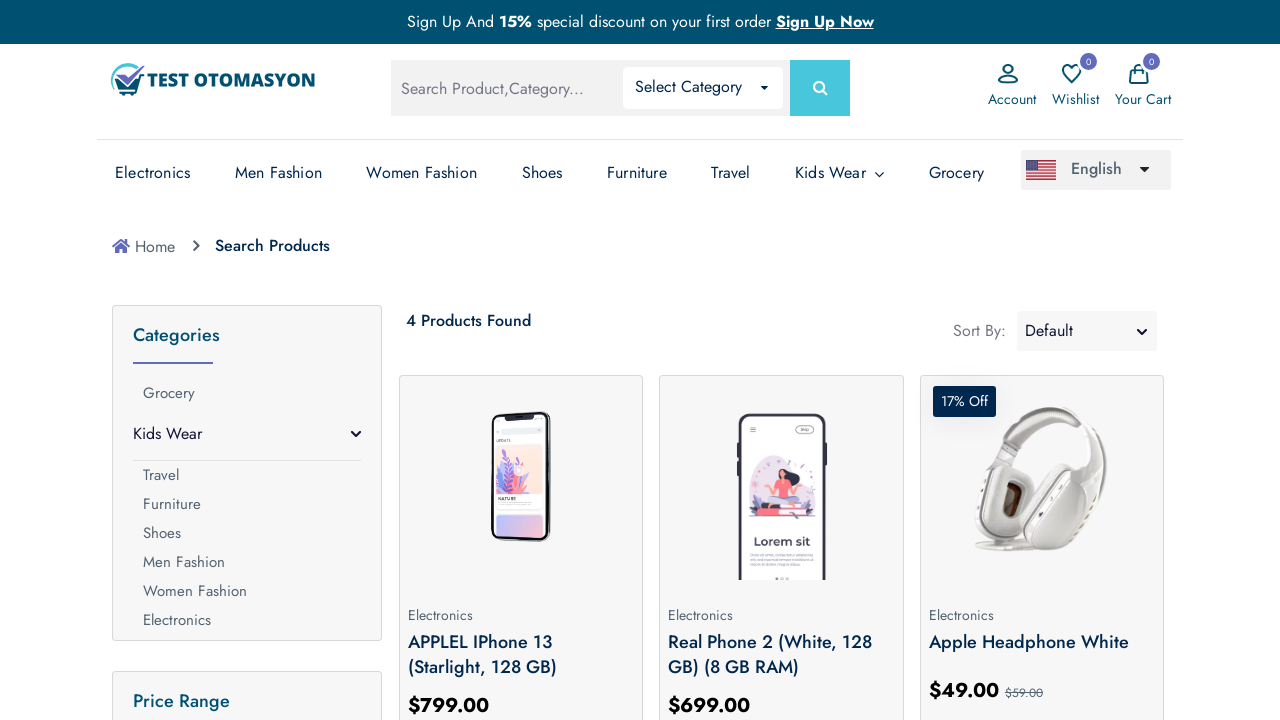

Clicked on the first product in search results at (521, 480) on .prod-img >> nth=0
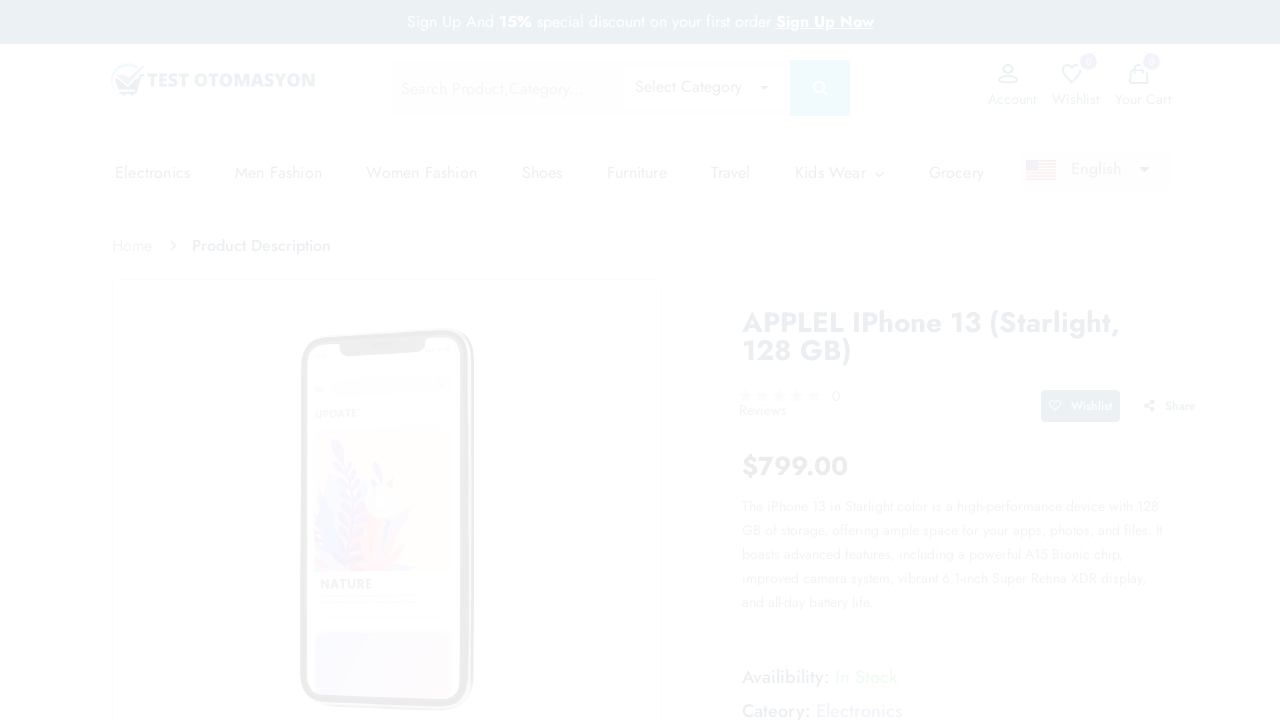

Product detail page loaded
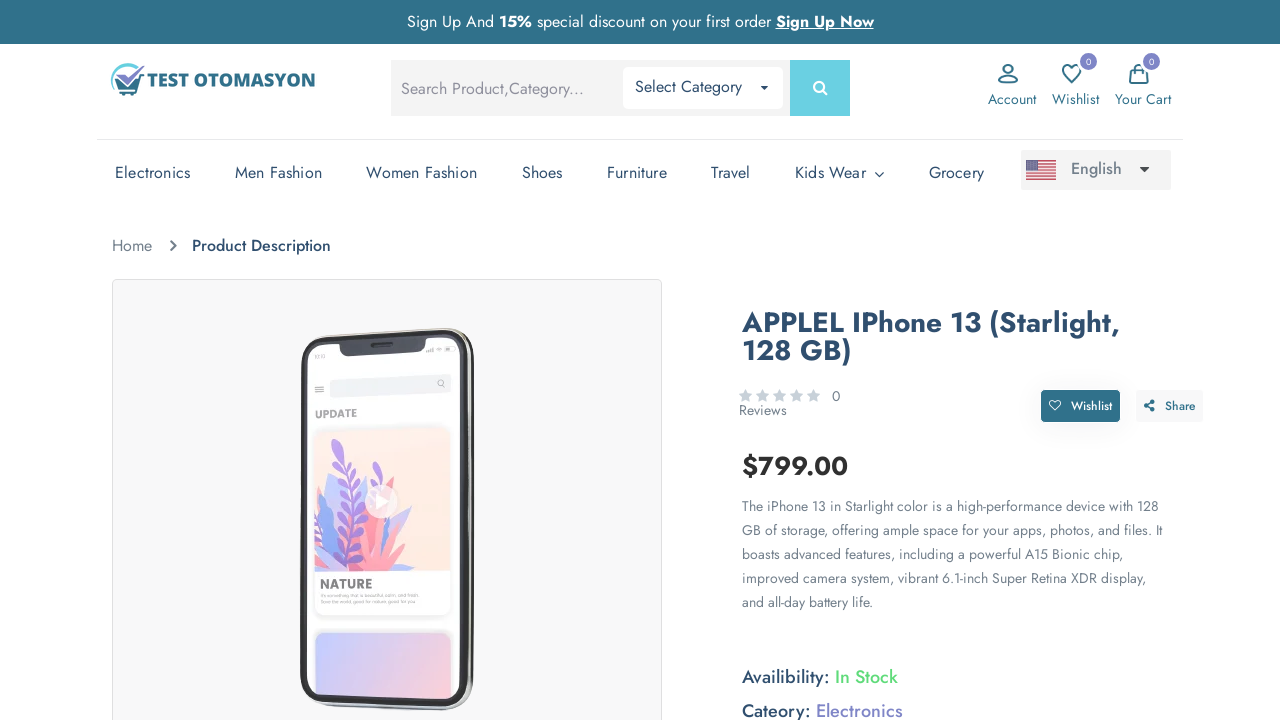

Retrieved product description text
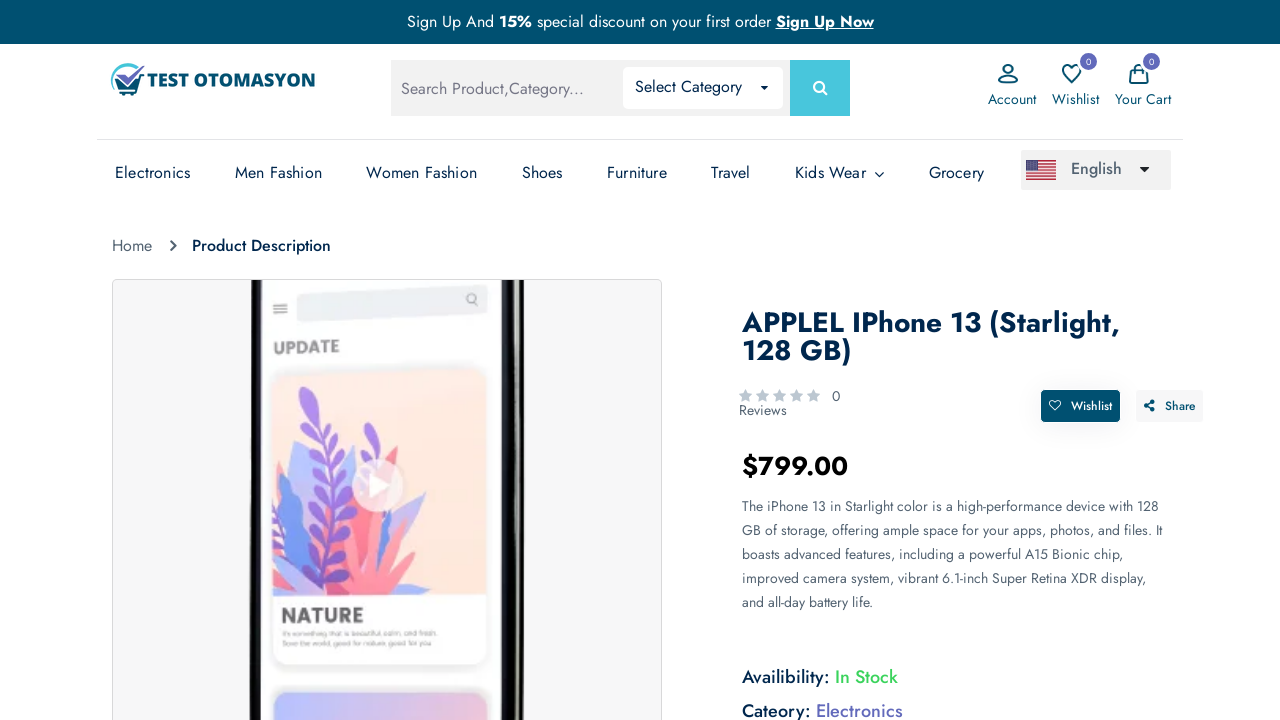

Verified that product description contains 'phone'
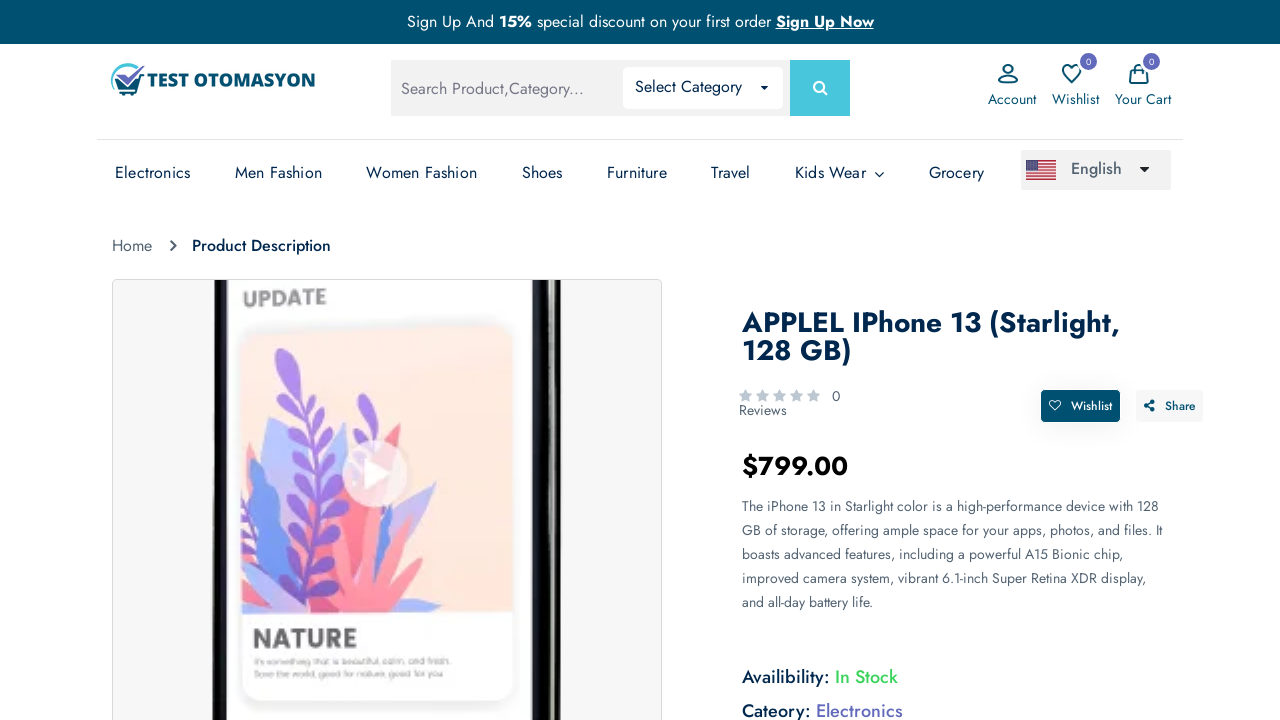

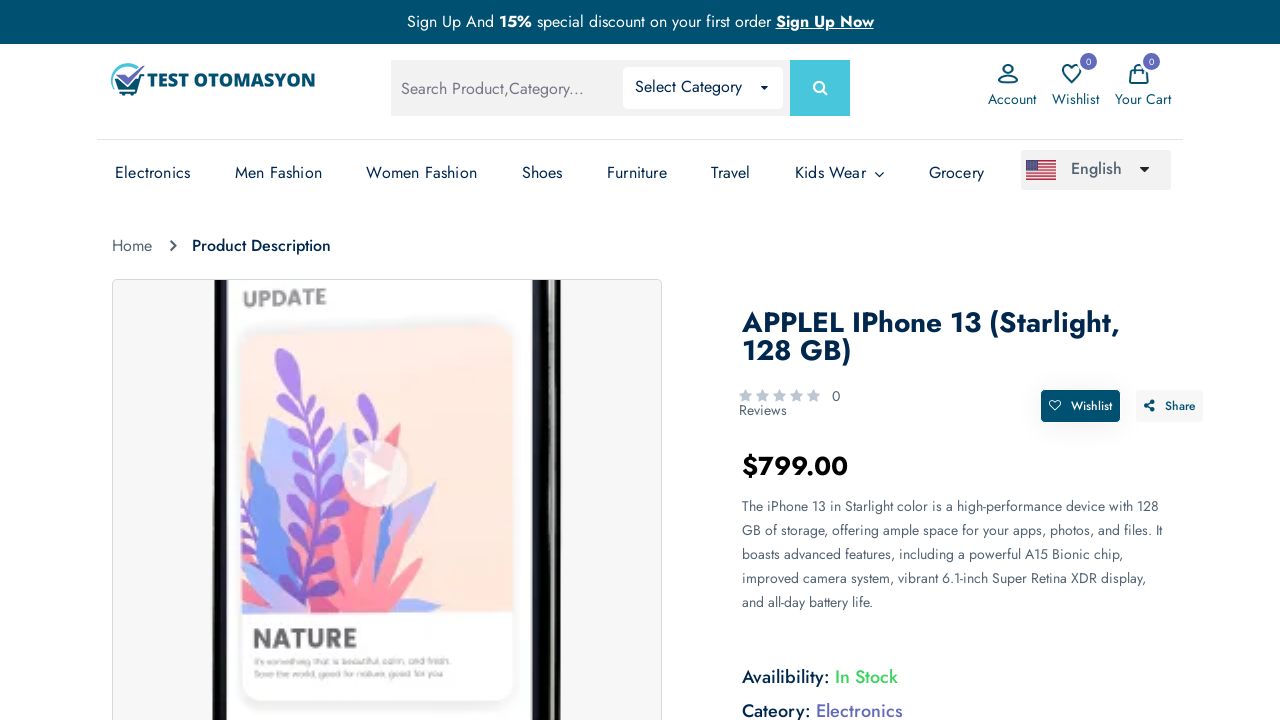